Tests adding an item to cart by searching through product list for a specific product (Cucumber) and clicking its Add to Cart button

Starting URL: https://rahulshettyacademy.com/seleniumPractise/#/

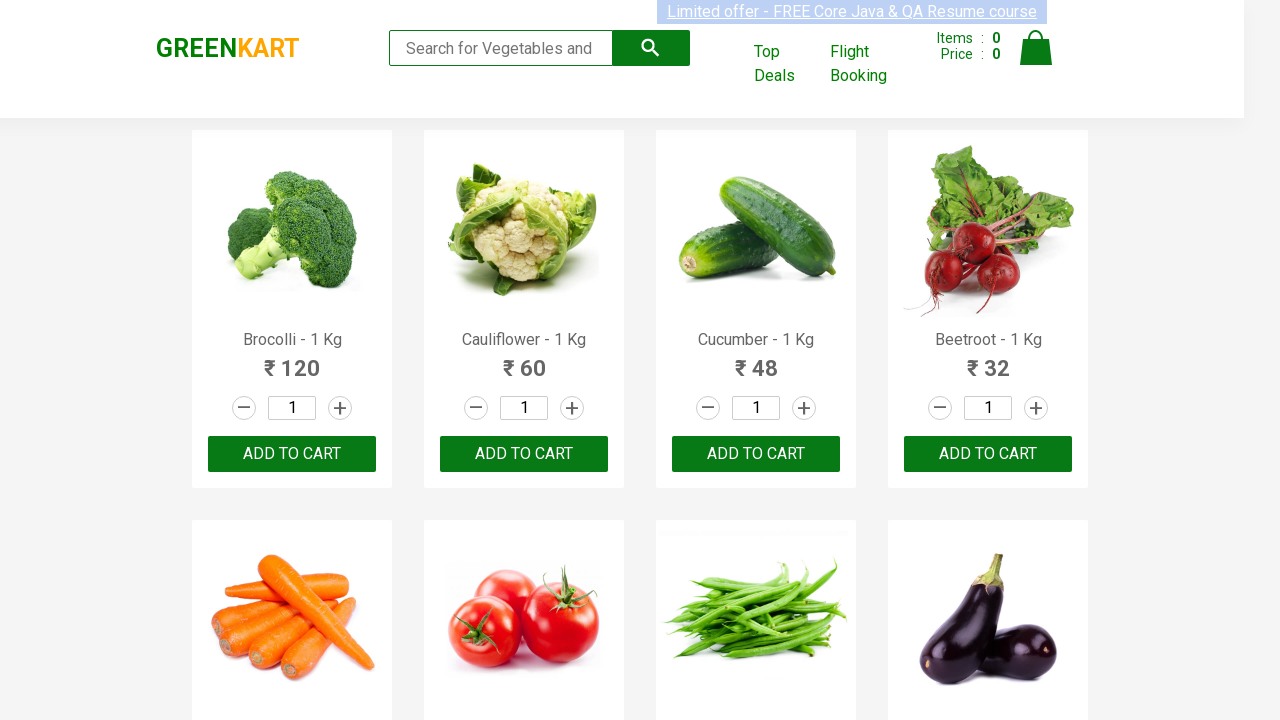

Waited for product list to load
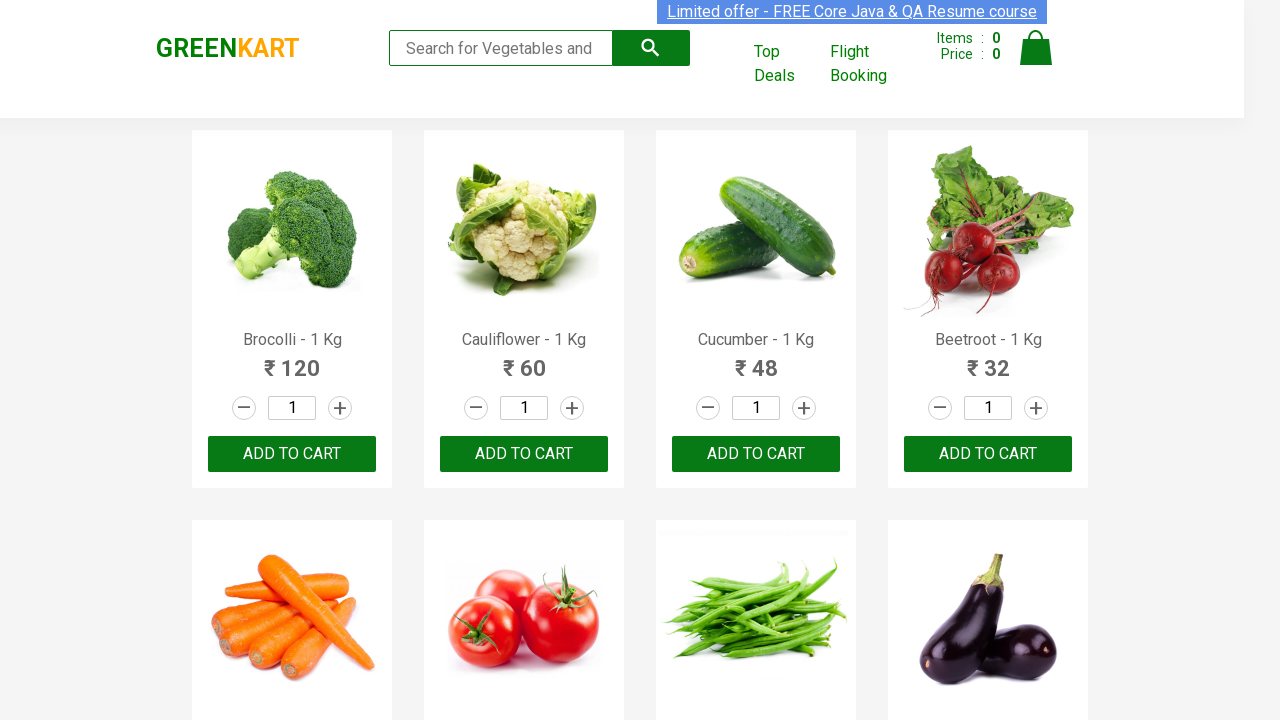

Retrieved all product names from the page
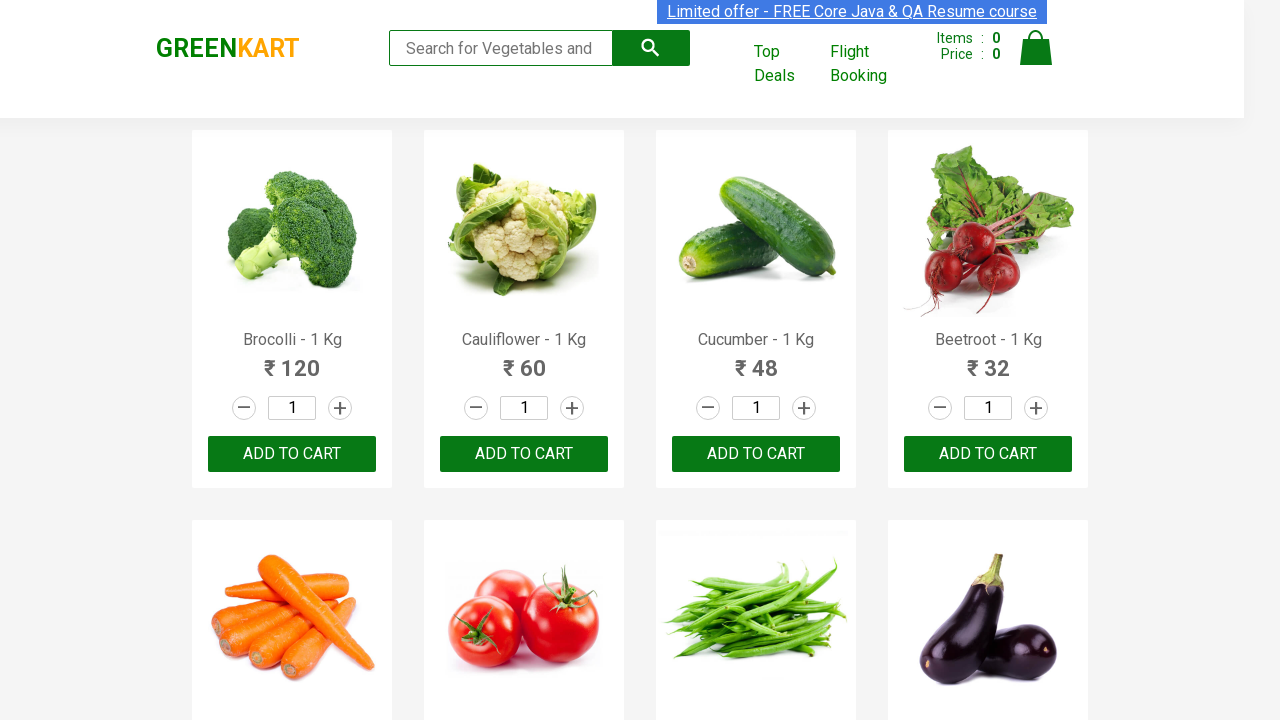

Checked product 1: Brocolli - 1 Kg
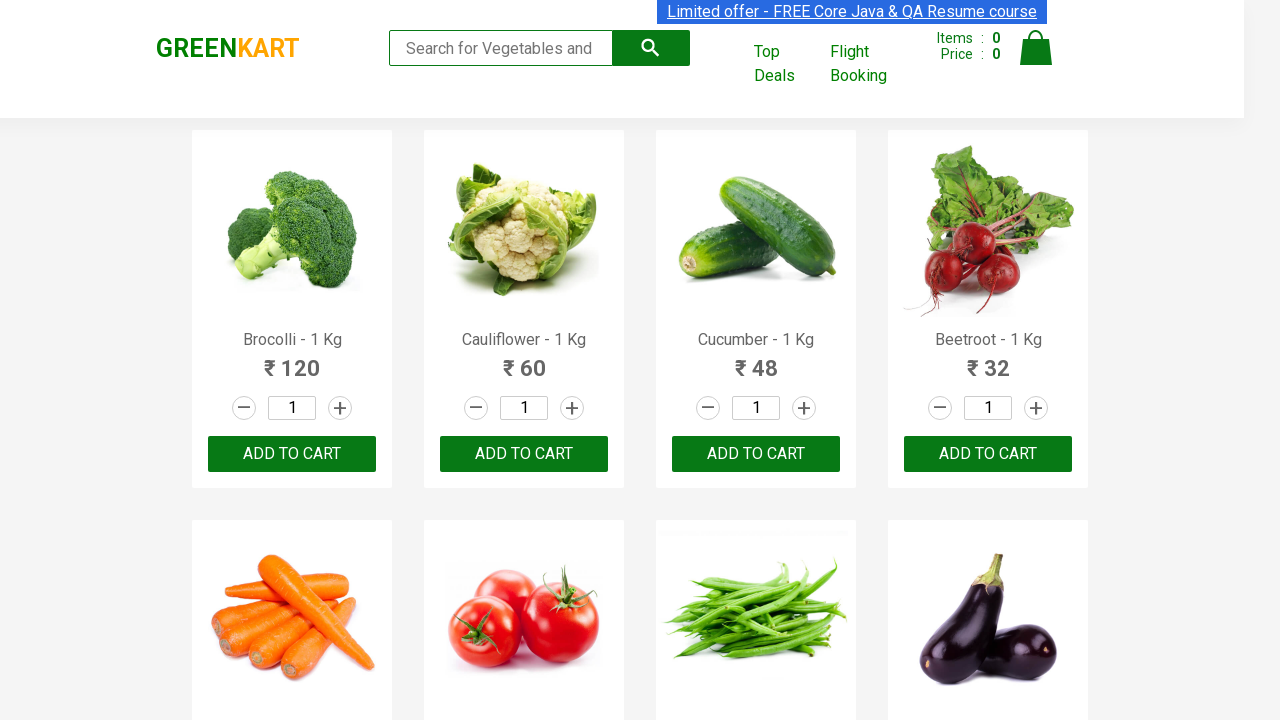

Checked product 2: Cauliflower - 1 Kg
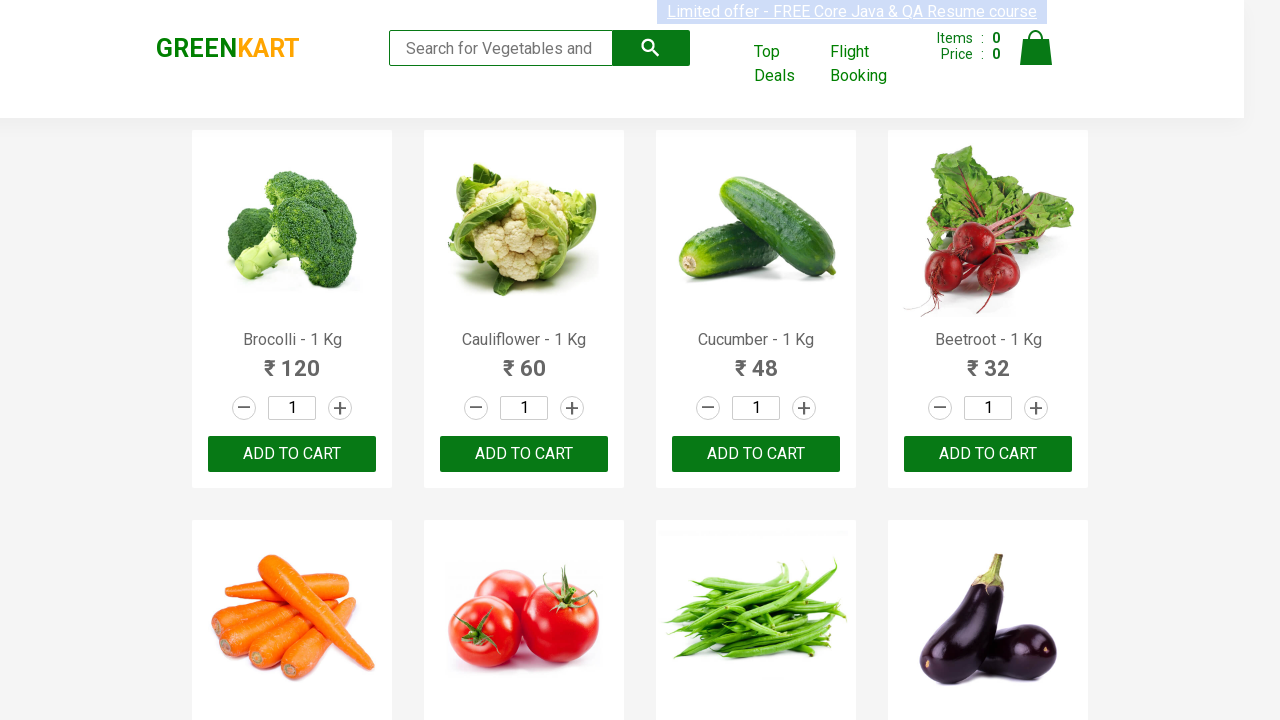

Checked product 3: Cucumber - 1 Kg
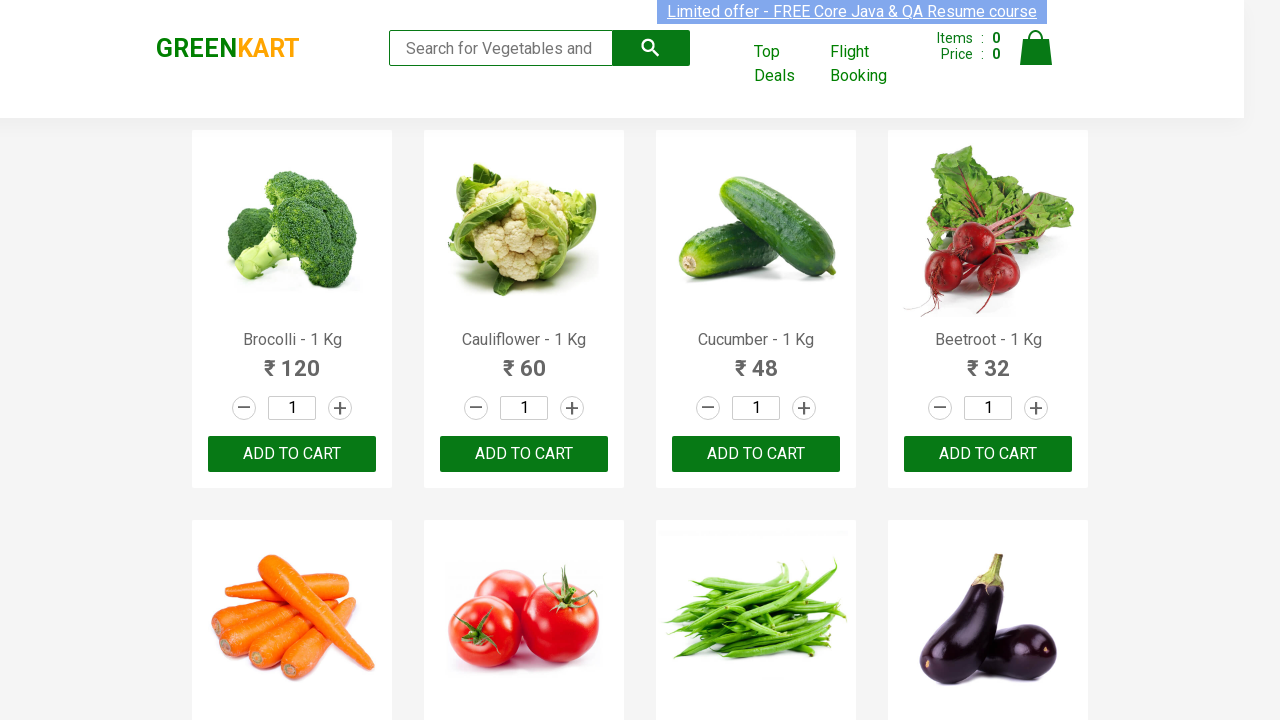

Clicked Add to Cart button for Cucumber product at (756, 454) on xpath=//button[text()='ADD TO CART'] >> nth=2
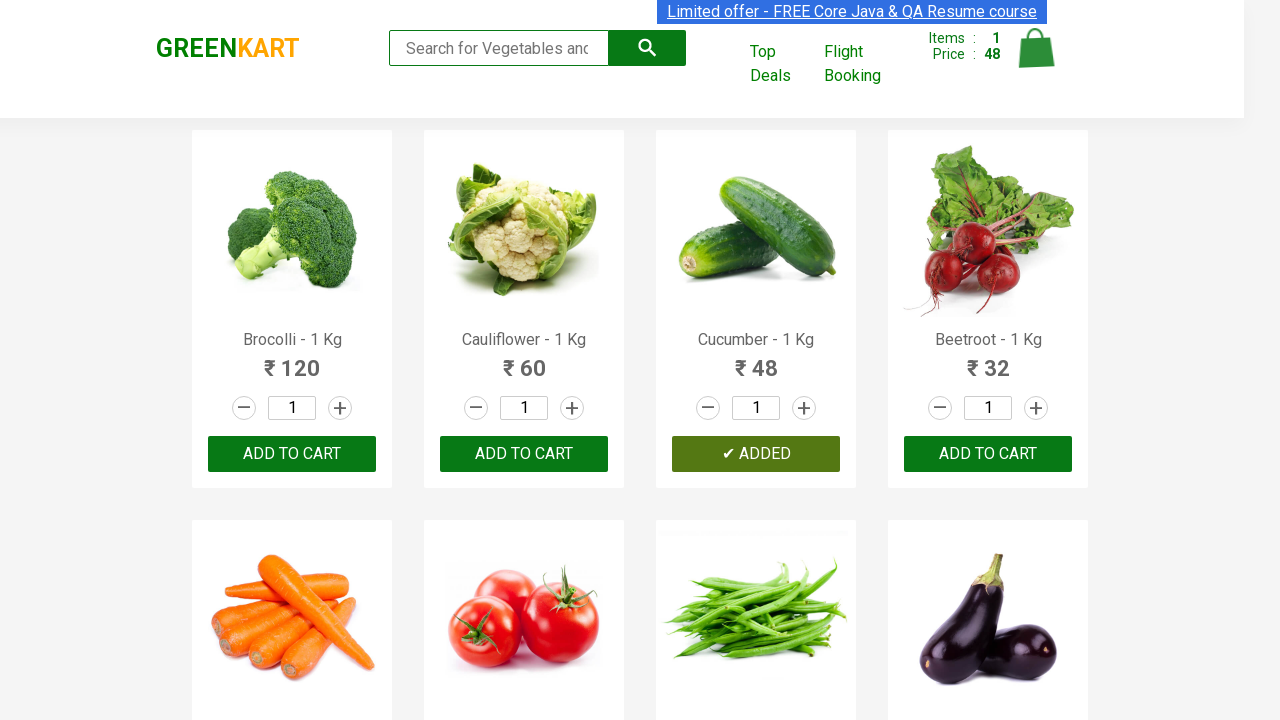

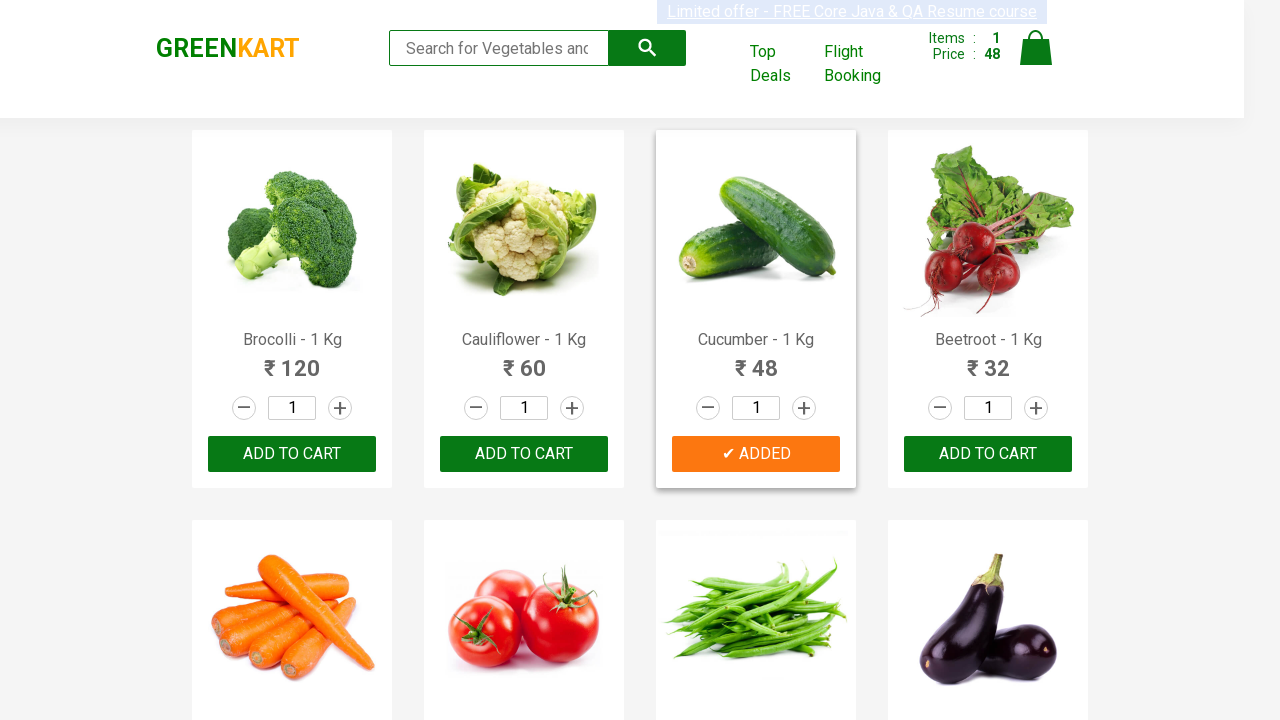